Tests that clicking the "Make Appointment" button on the CURA Healthcare demo site redirects to the login page by verifying the URL changes appropriately.

Starting URL: https://katalon-demo-cura.herokuapp.com/

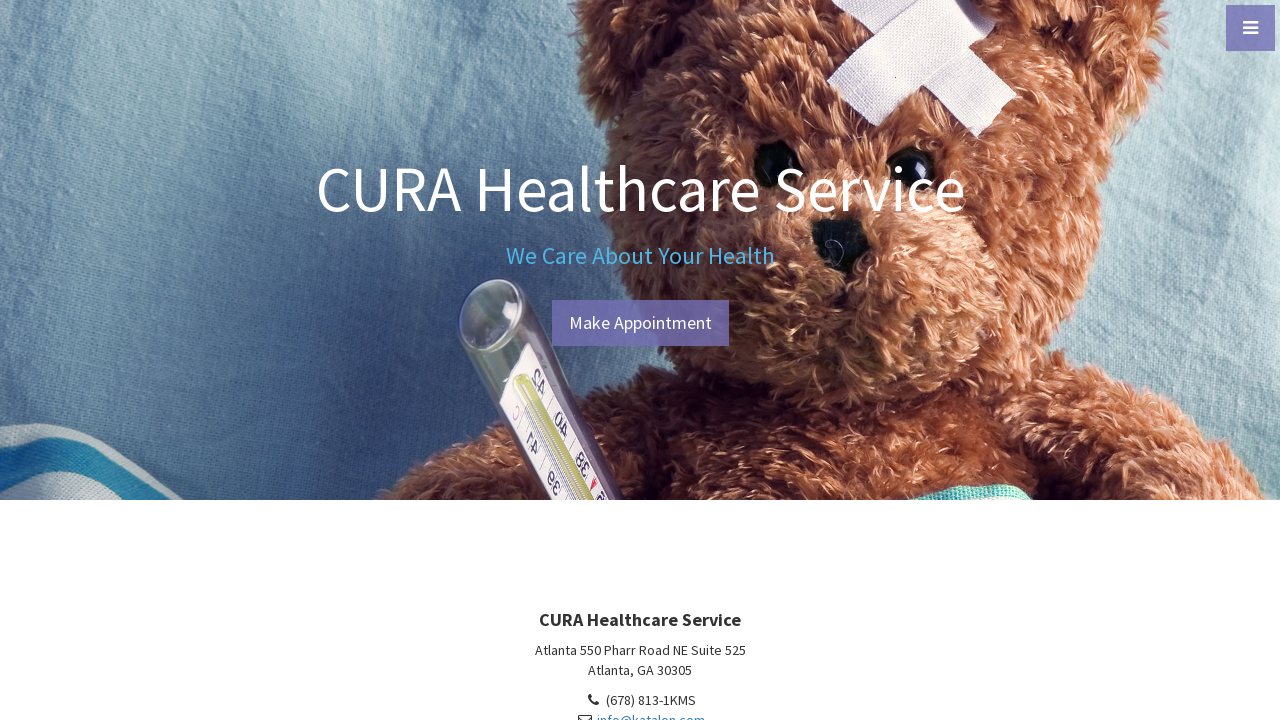

Clicked the 'Make Appointment' button at (640, 323) on #btn-make-appointment
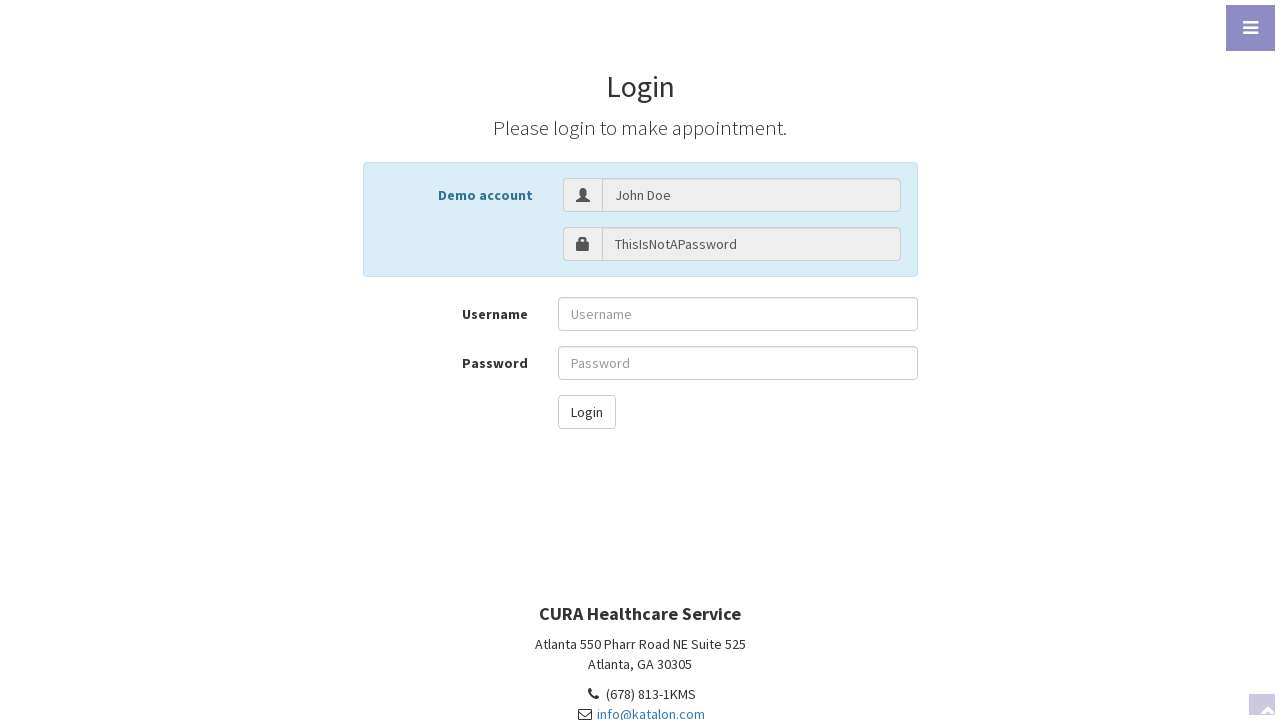

Verified URL redirected to login page (profile.php#login)
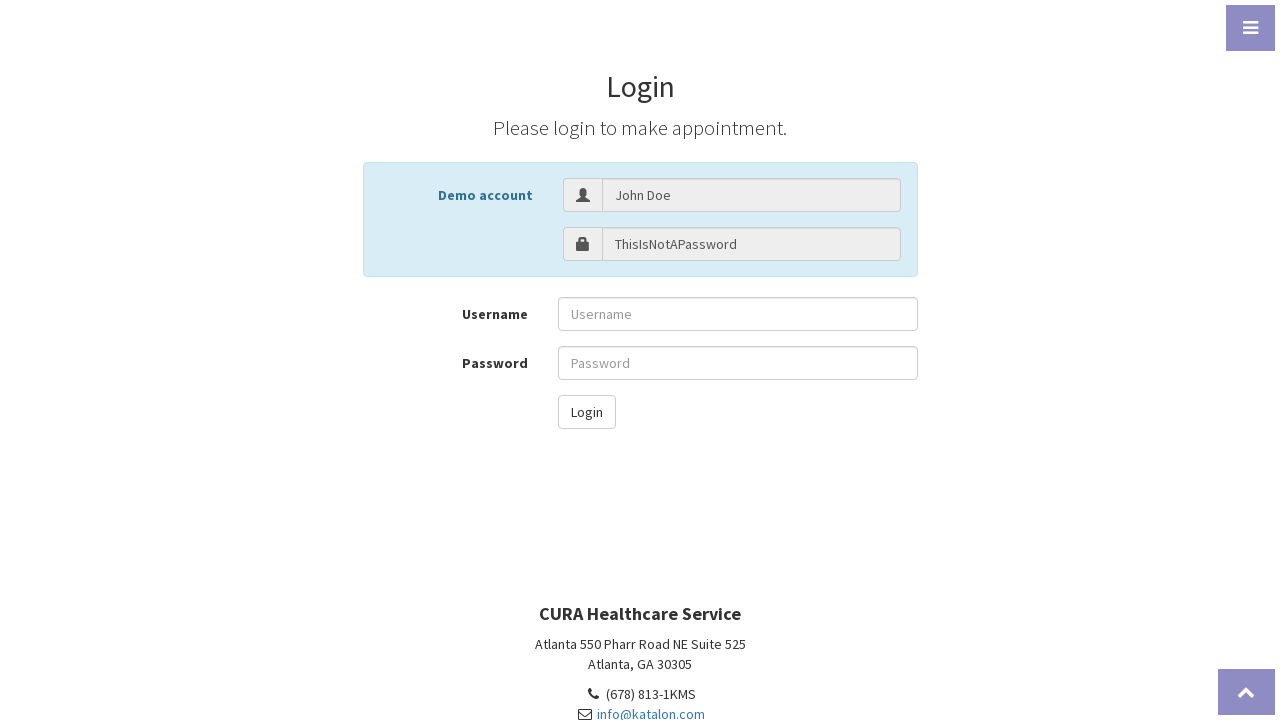

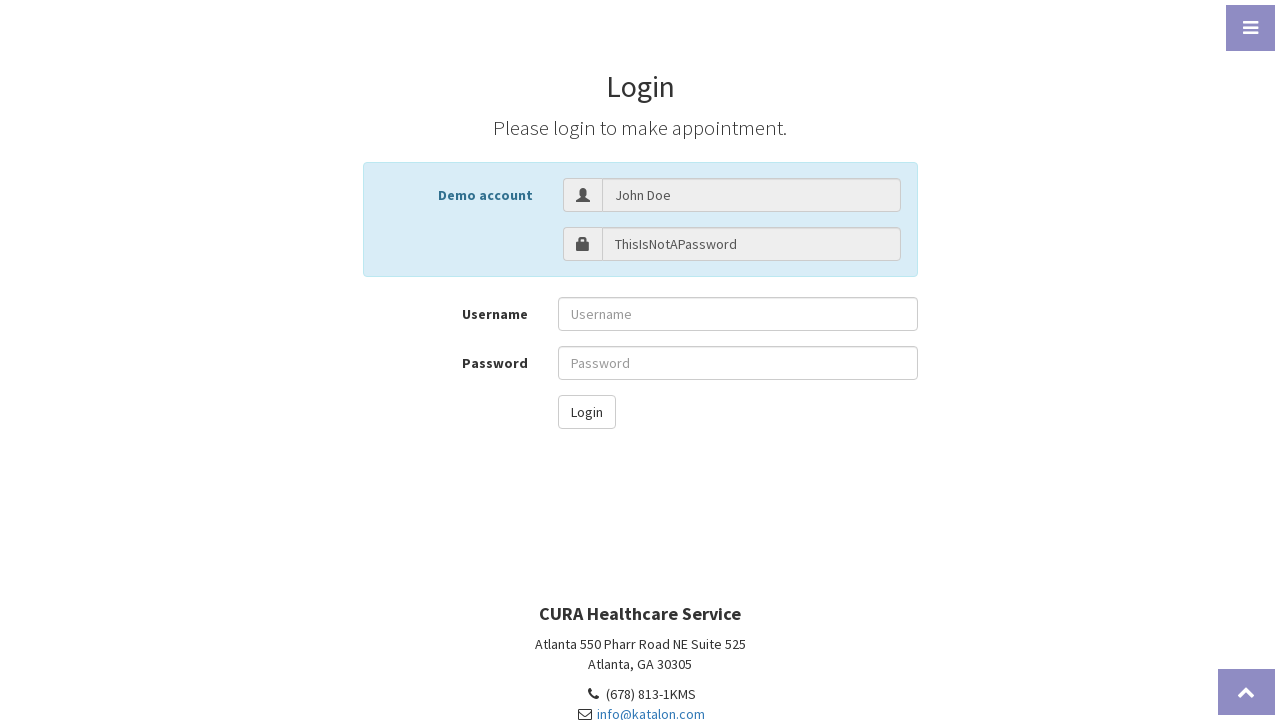